Tests the Playwright documentation site by verifying the title, checking the "Get Started" link attributes, clicking it, and verifying the Installation heading appears.

Starting URL: http://playwright.dev

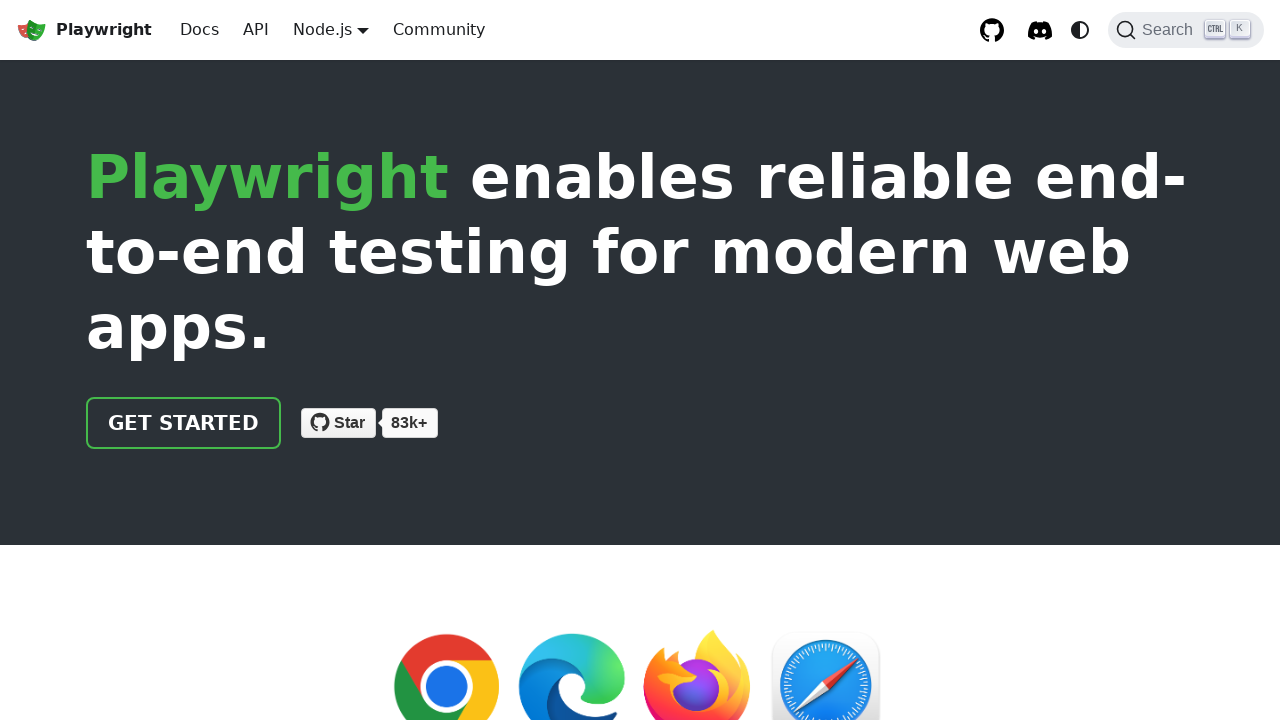

Verified page title contains 'Playwright'
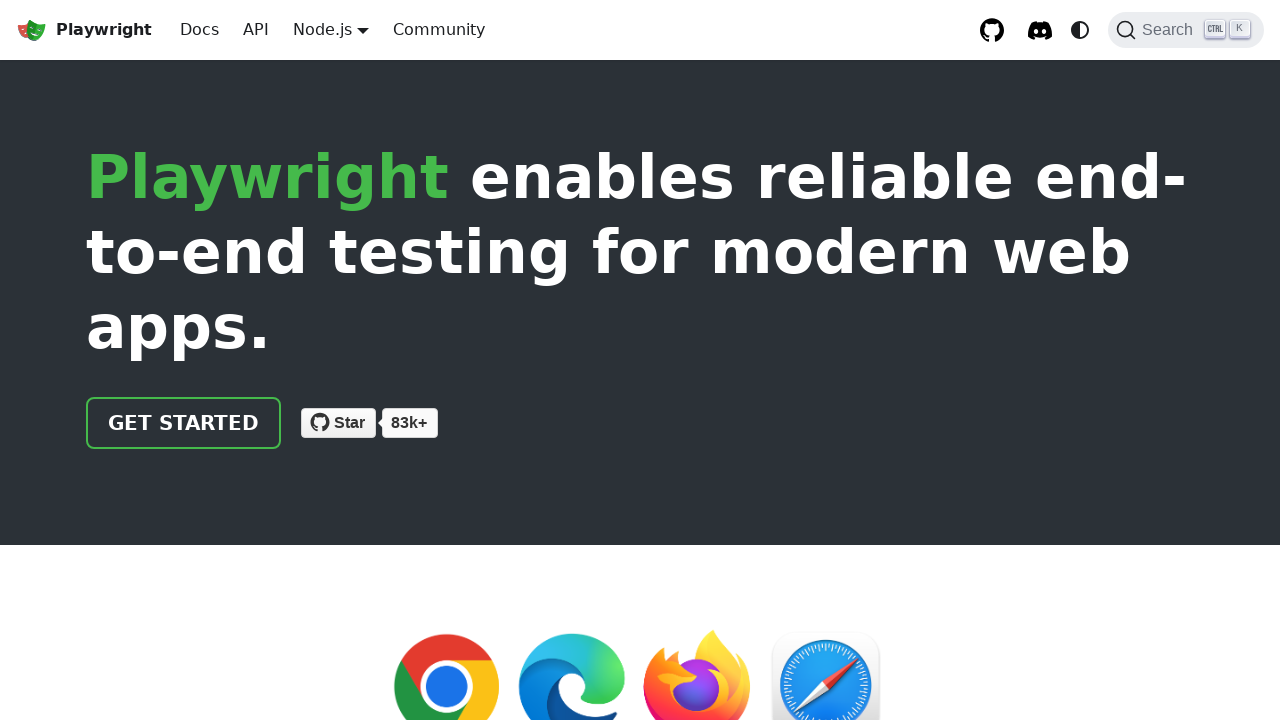

Located the 'Get Started' link
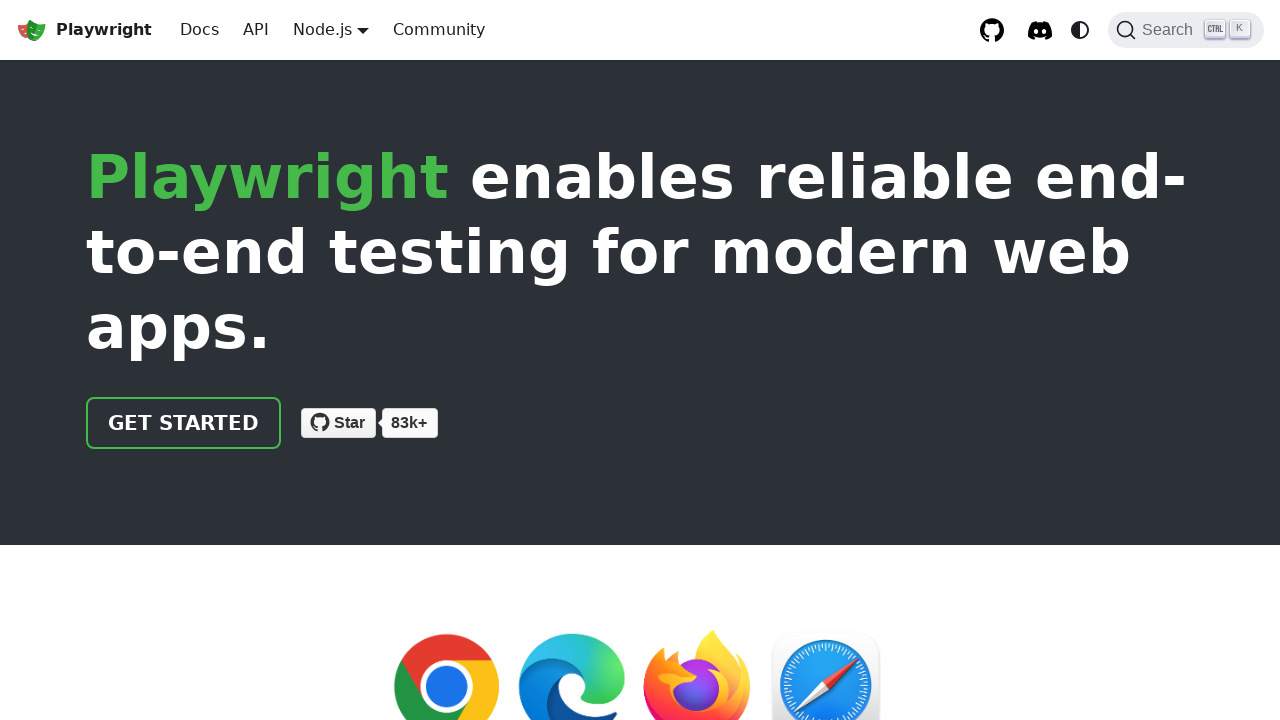

Verified 'Get Started' link href attribute is '/docs/intro'
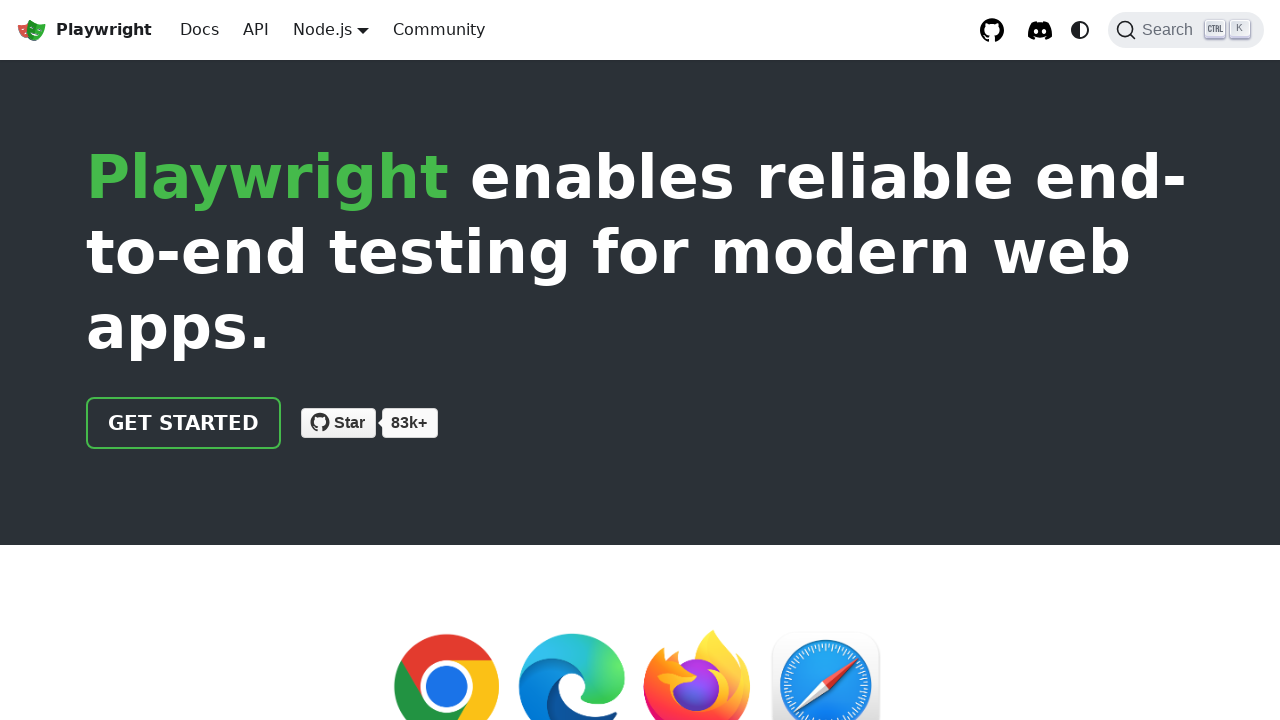

Clicked the 'Get Started' link at (184, 423) on internal:role=link[name="Get Started"i]
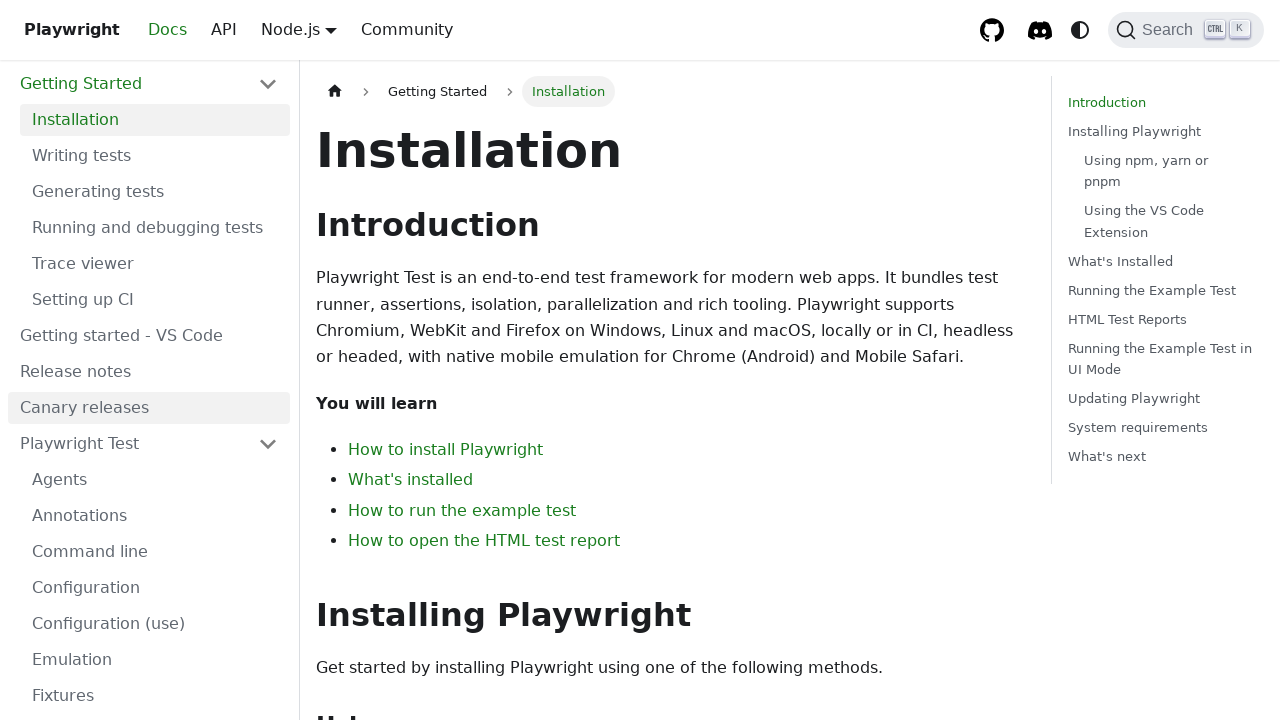

Verified the Installation heading is visible
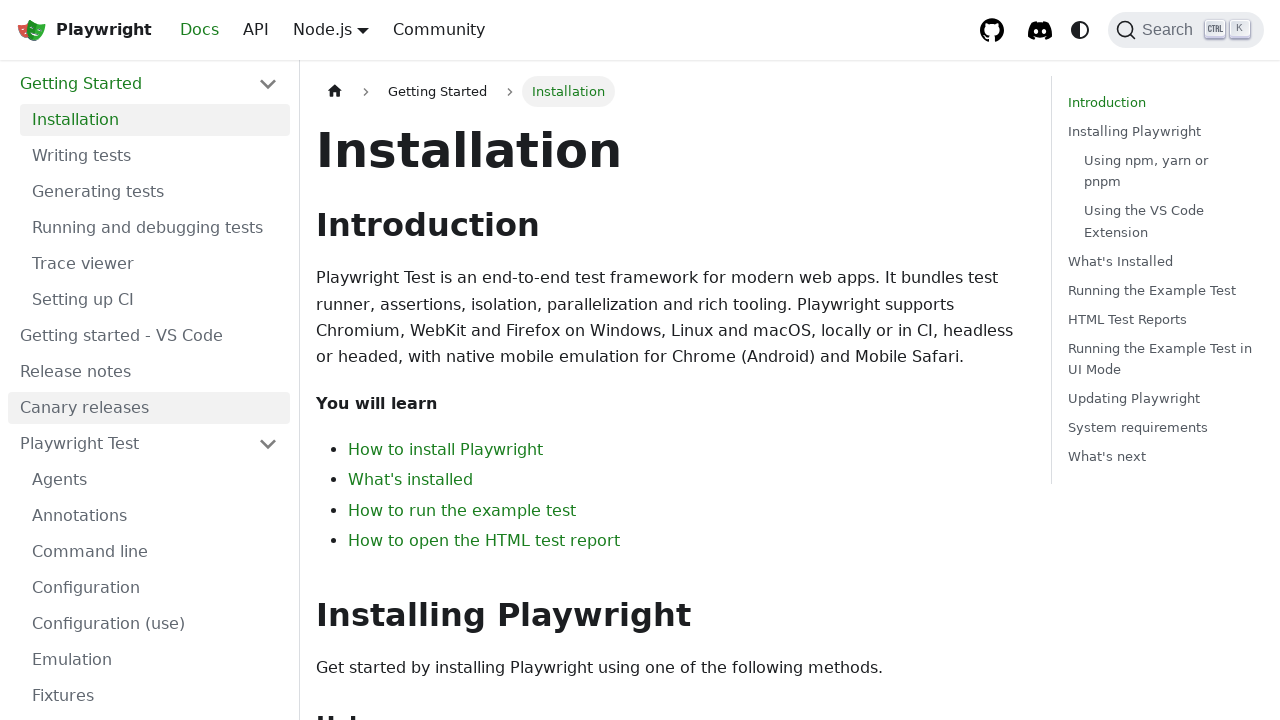

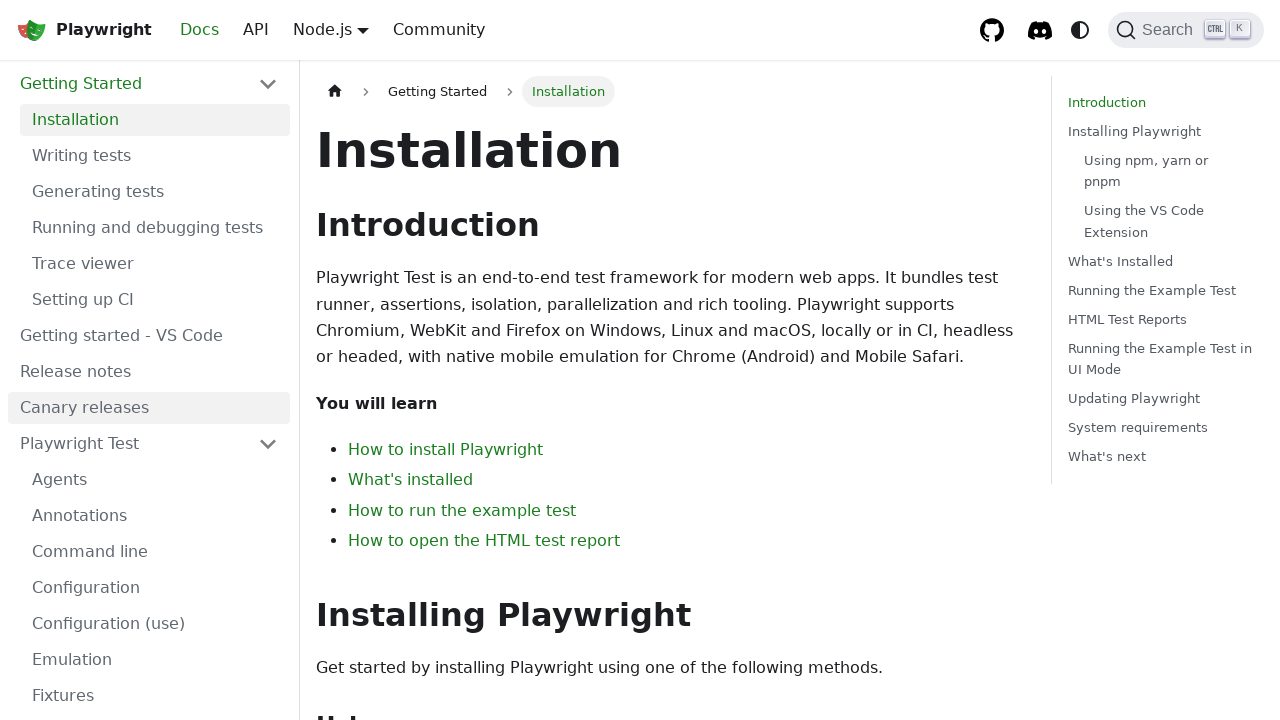